Tests that Clear completed button is hidden when no items are completed

Starting URL: https://demo.playwright.dev/todomvc

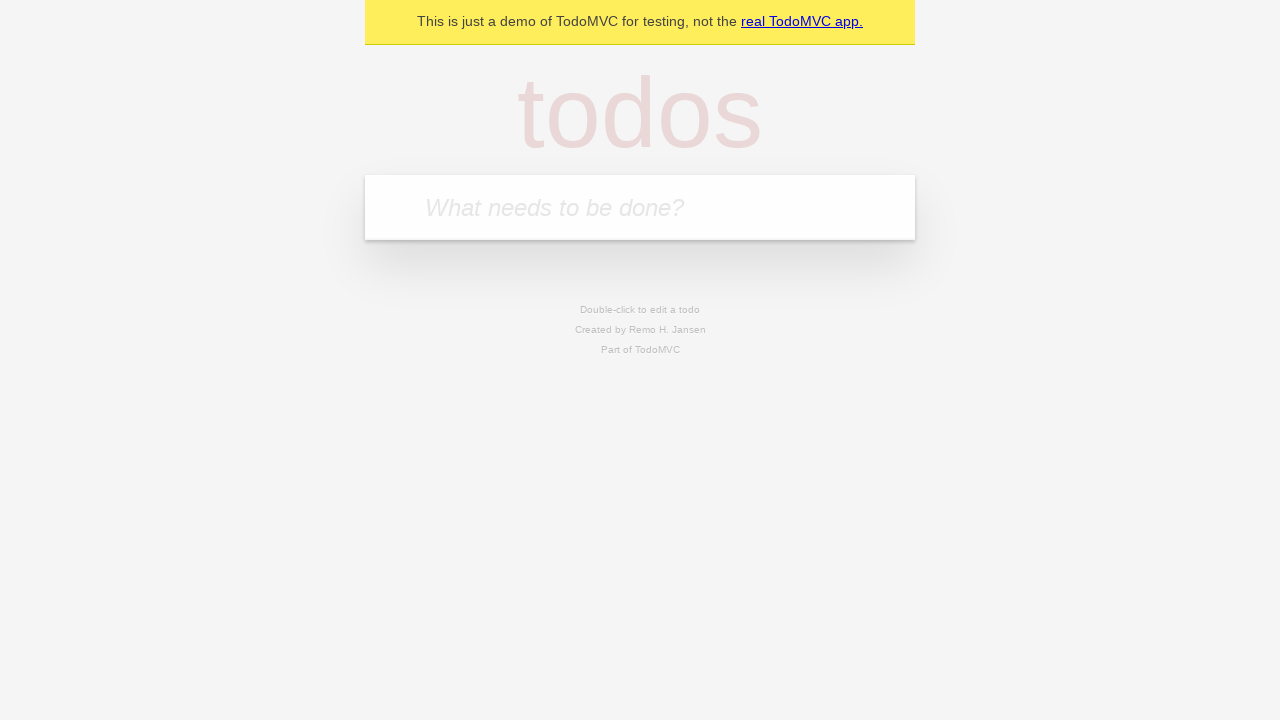

Filled first todo input with 'buy some cheese' on internal:attr=[placeholder="What needs to be done?"i]
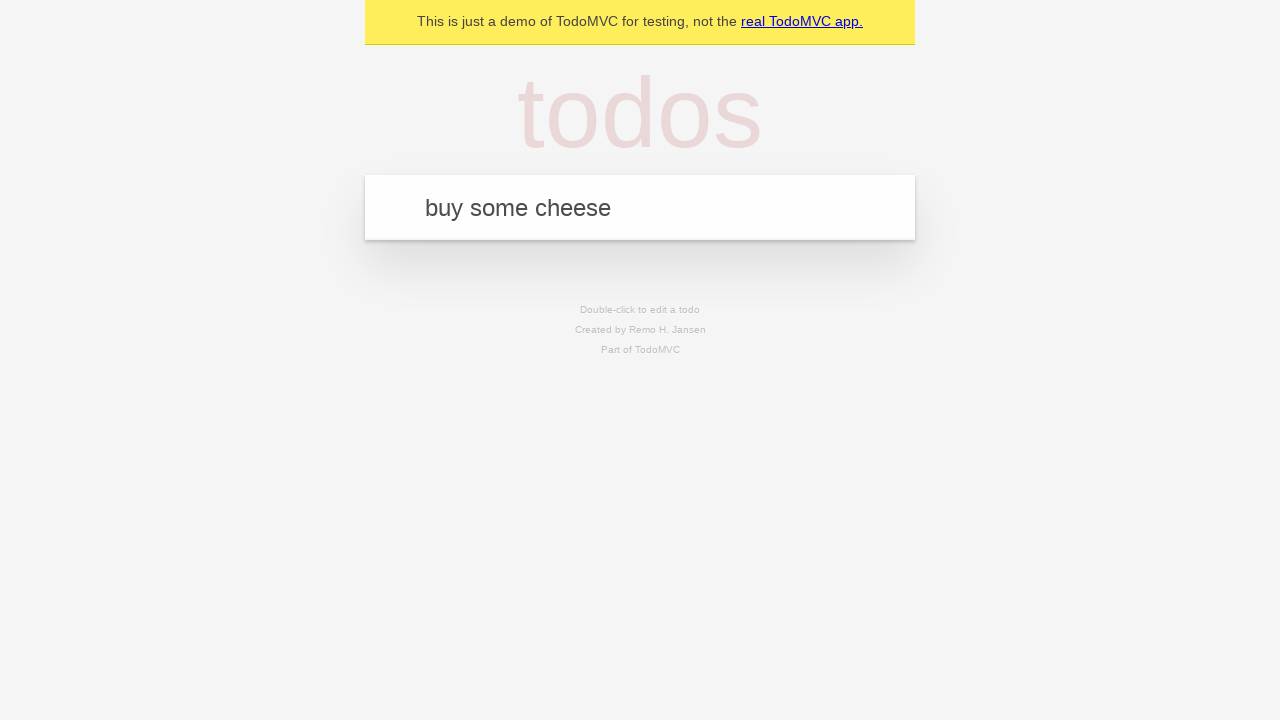

Pressed Enter to add first todo on internal:attr=[placeholder="What needs to be done?"i]
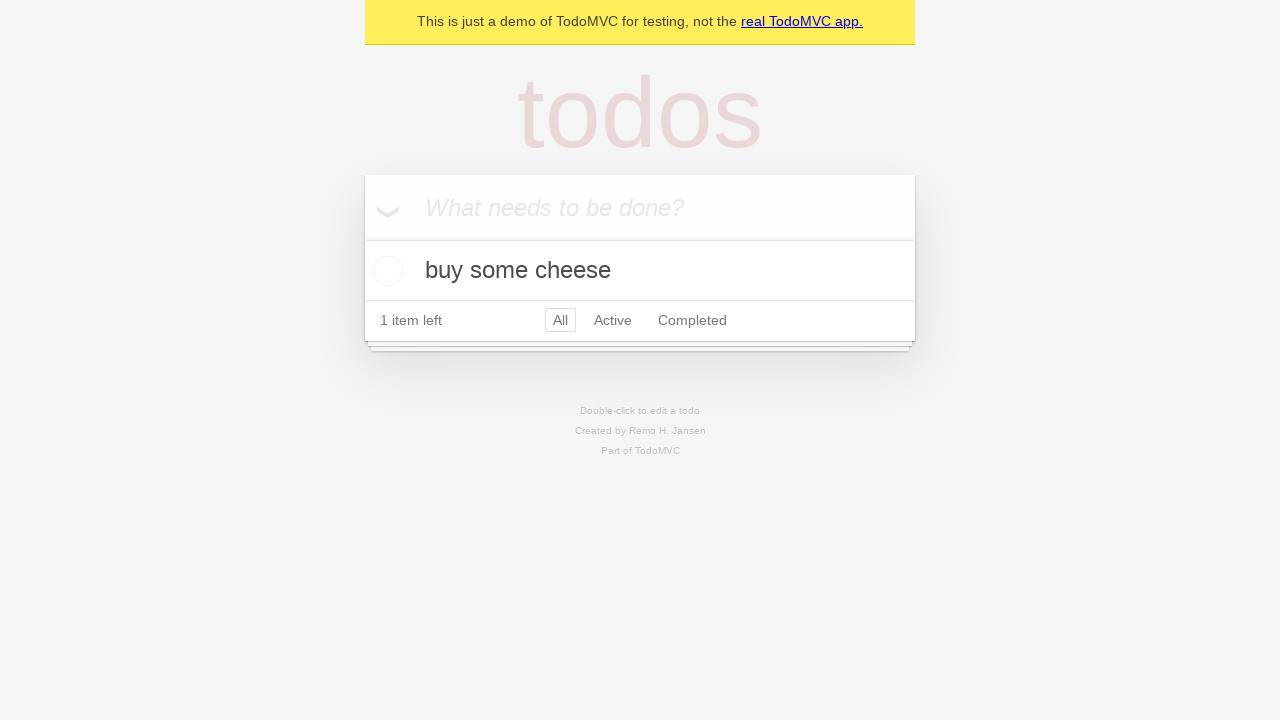

Filled second todo input with 'feed the cat' on internal:attr=[placeholder="What needs to be done?"i]
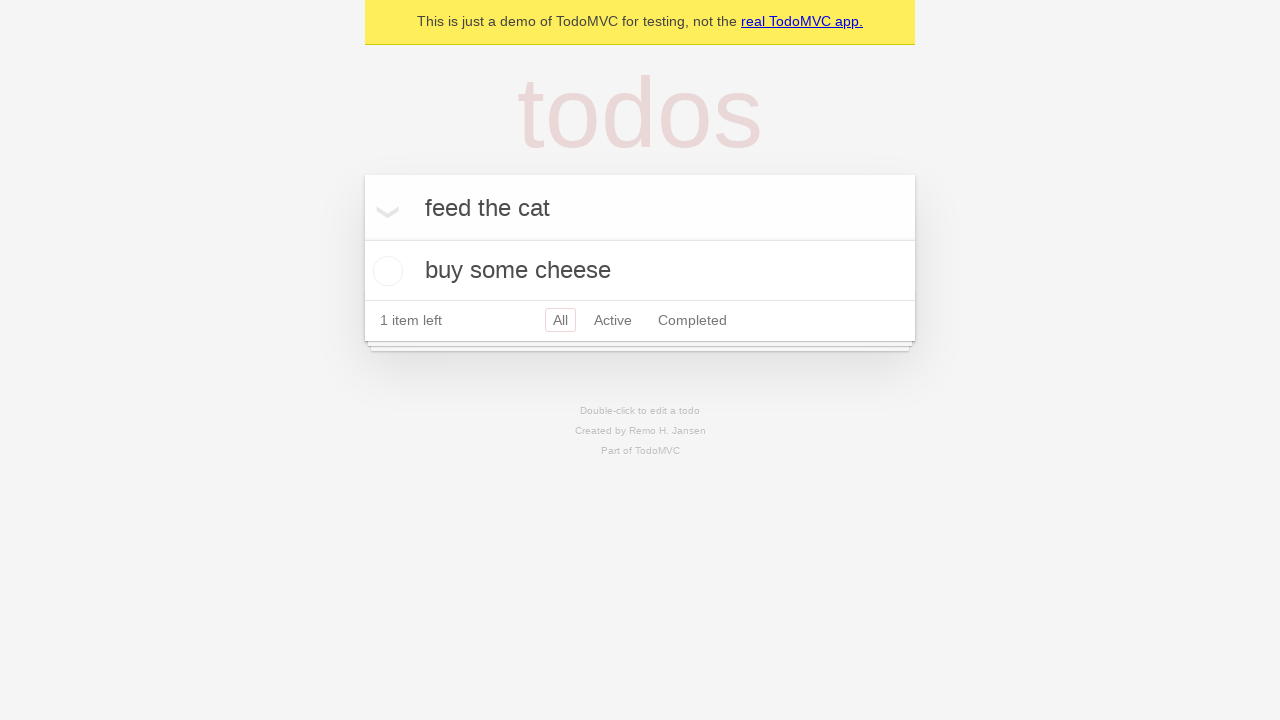

Pressed Enter to add second todo on internal:attr=[placeholder="What needs to be done?"i]
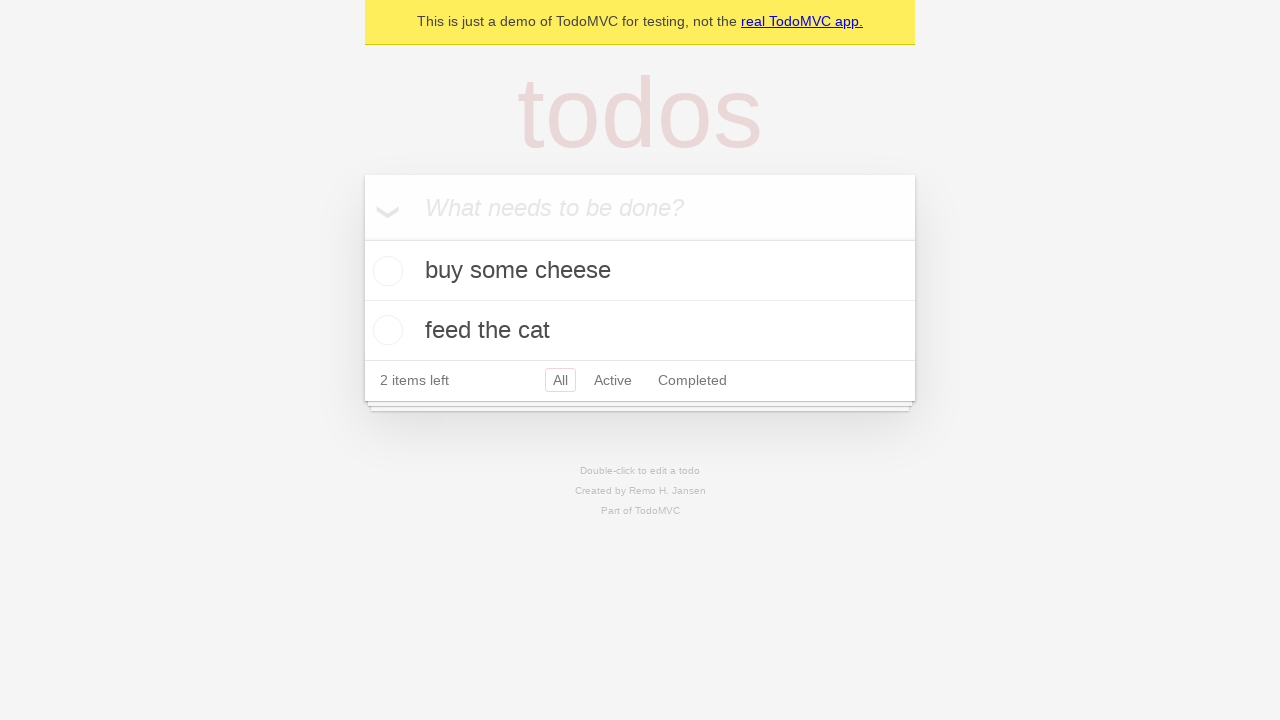

Filled third todo input with 'book a doctors appointment' on internal:attr=[placeholder="What needs to be done?"i]
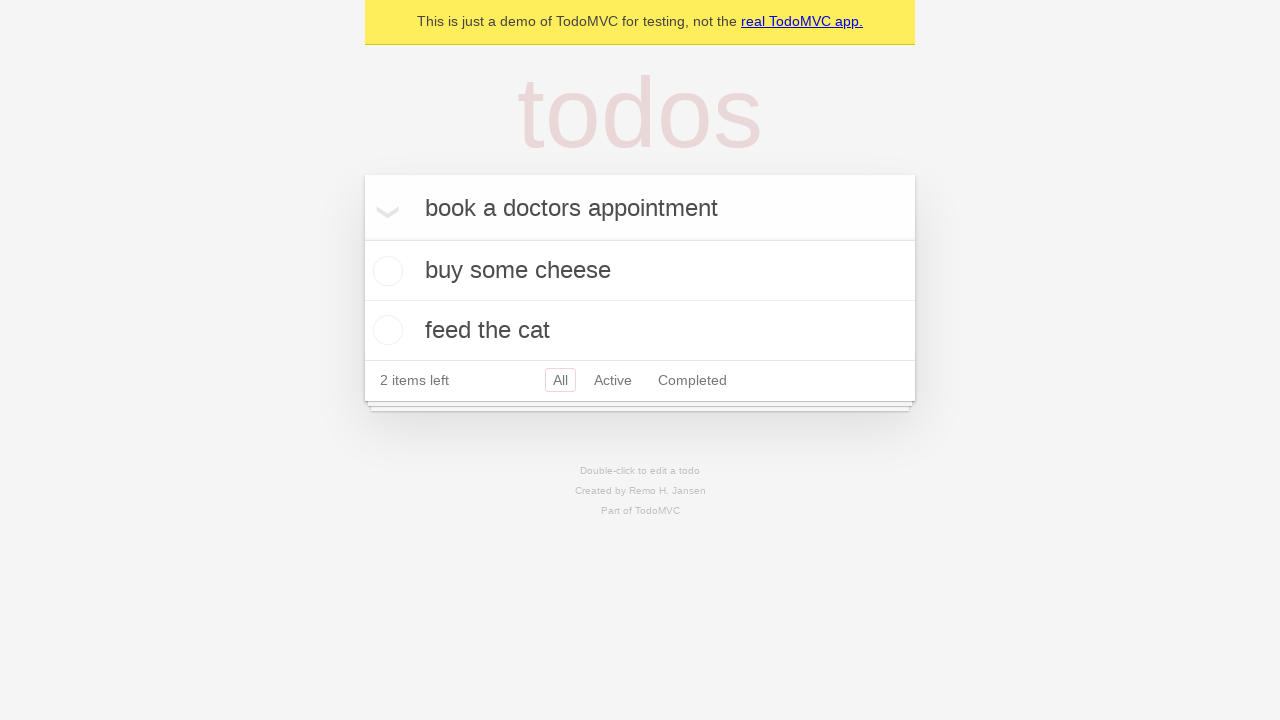

Pressed Enter to add third todo on internal:attr=[placeholder="What needs to be done?"i]
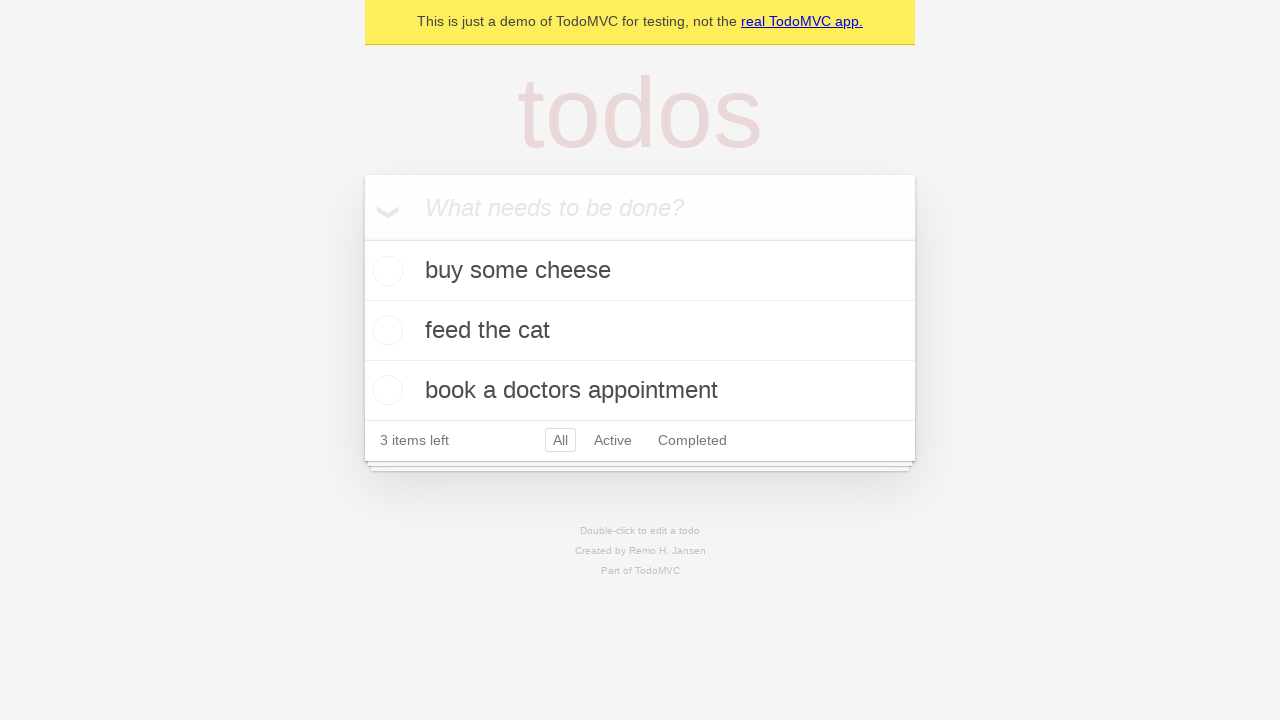

Checked the first todo item to mark it as completed at (385, 271) on .todo-list li .toggle >> nth=0
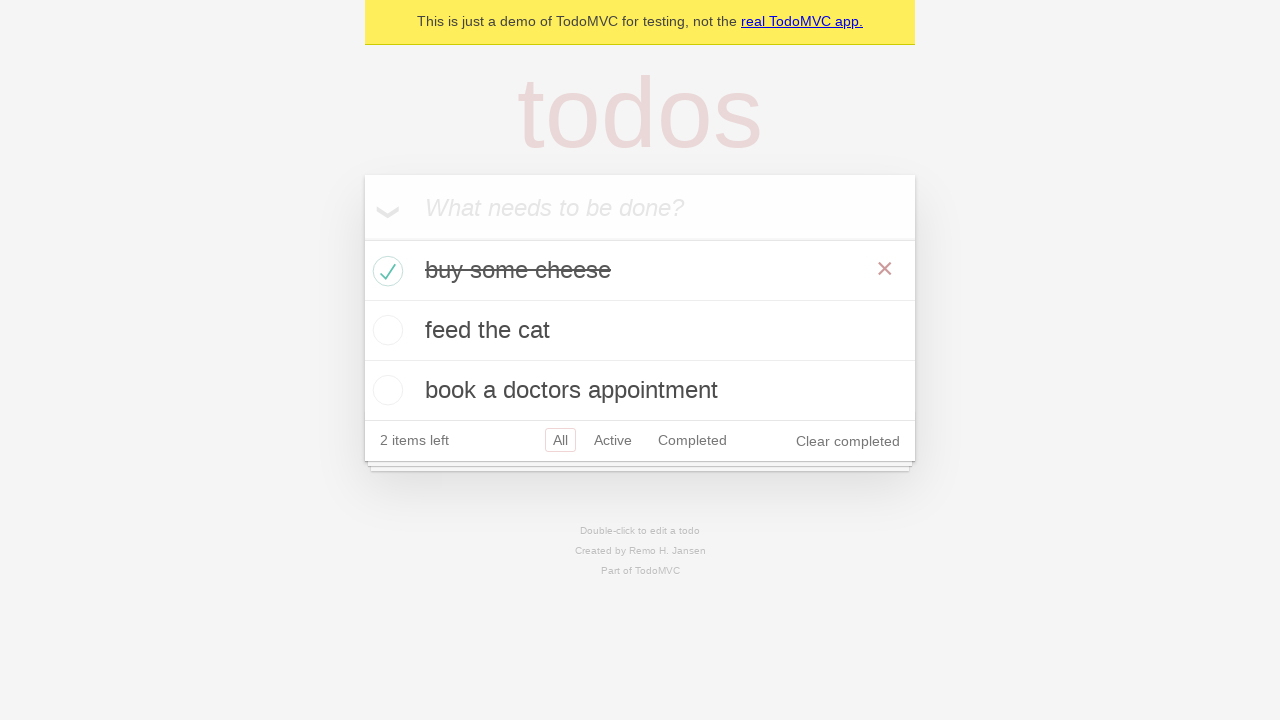

Clicked 'Clear completed' button to remove completed todos at (848, 441) on internal:role=button[name="Clear completed"i]
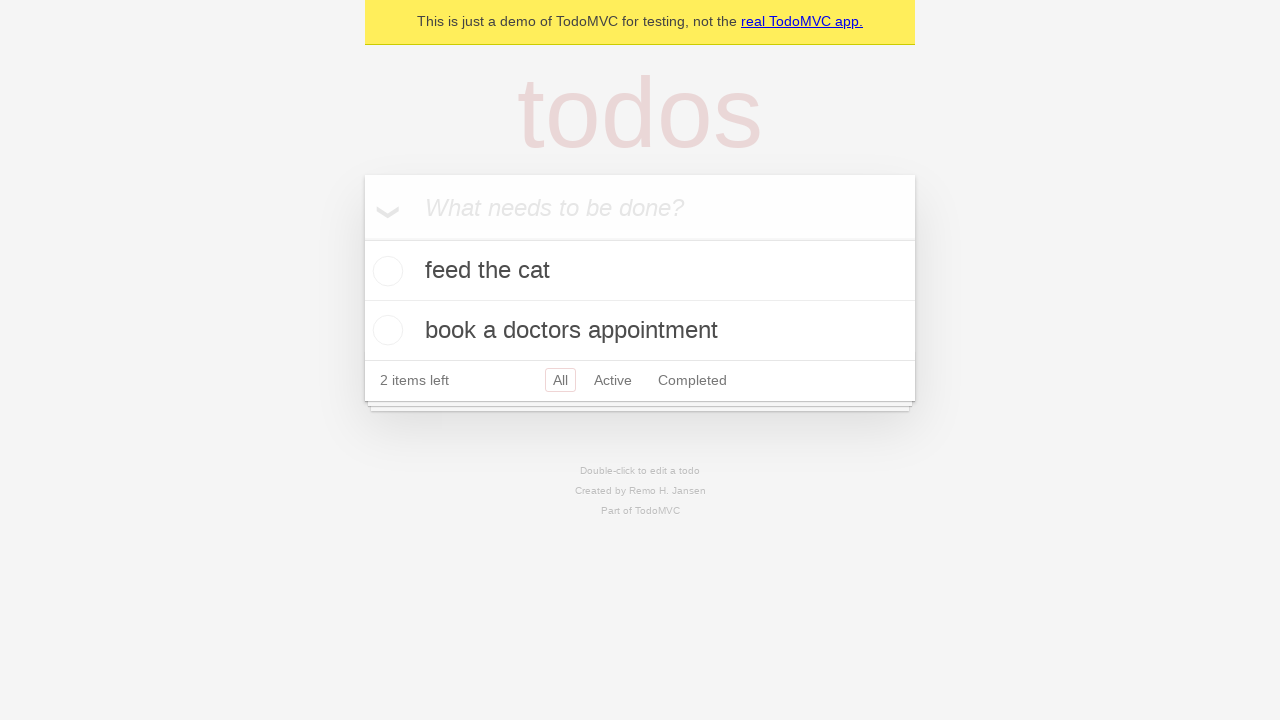

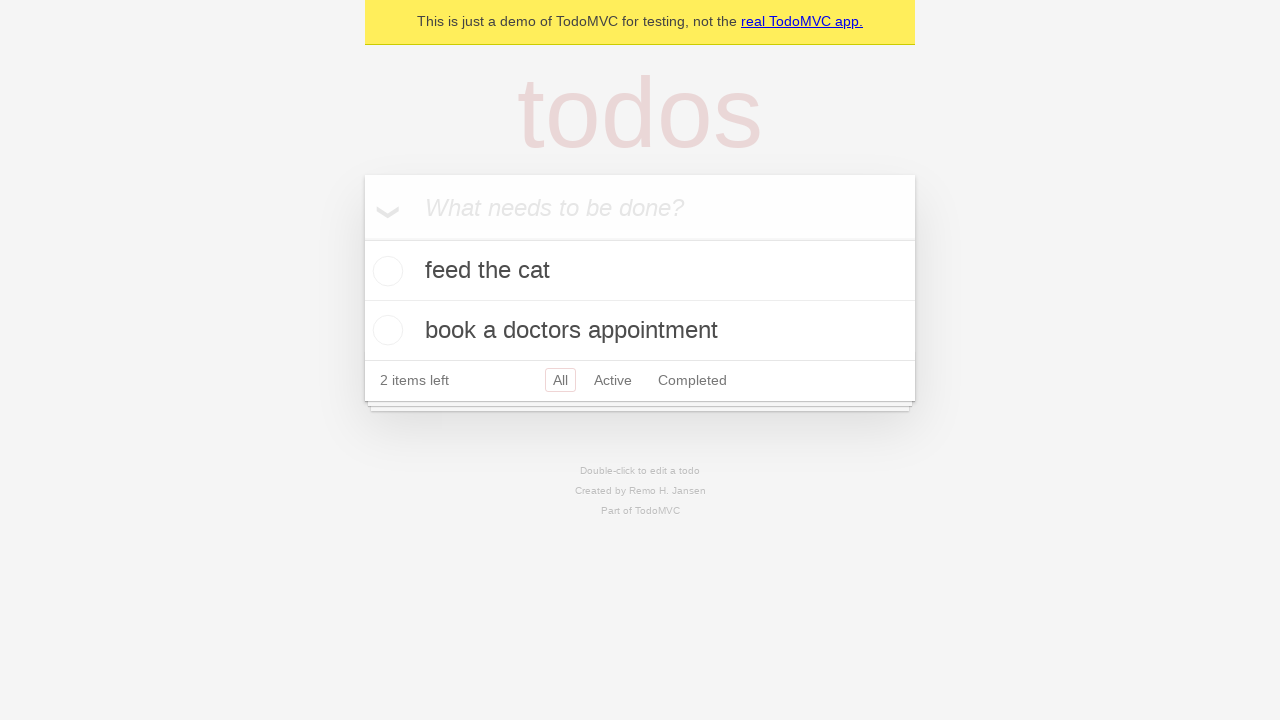